Tests the search functionality on python.org by entering a search query "pycon" and verifying that results are returned

Starting URL: https://www.python.org

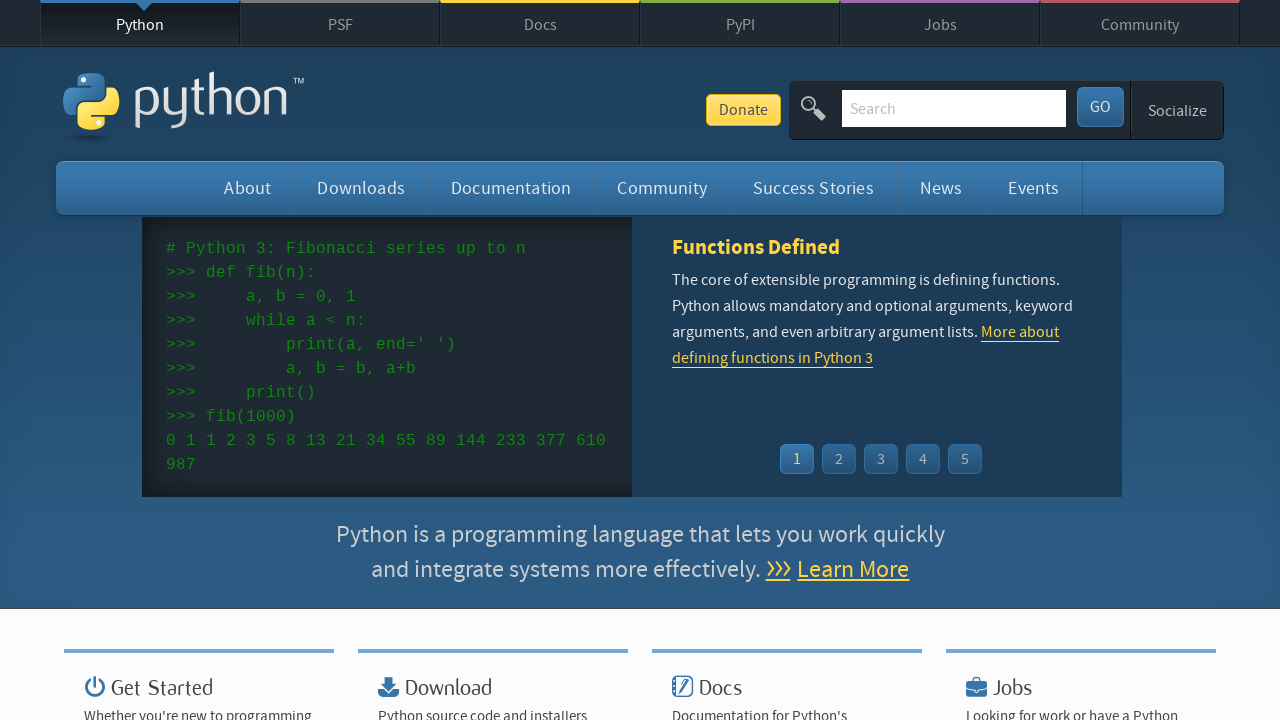

Verified 'Python' is in page title
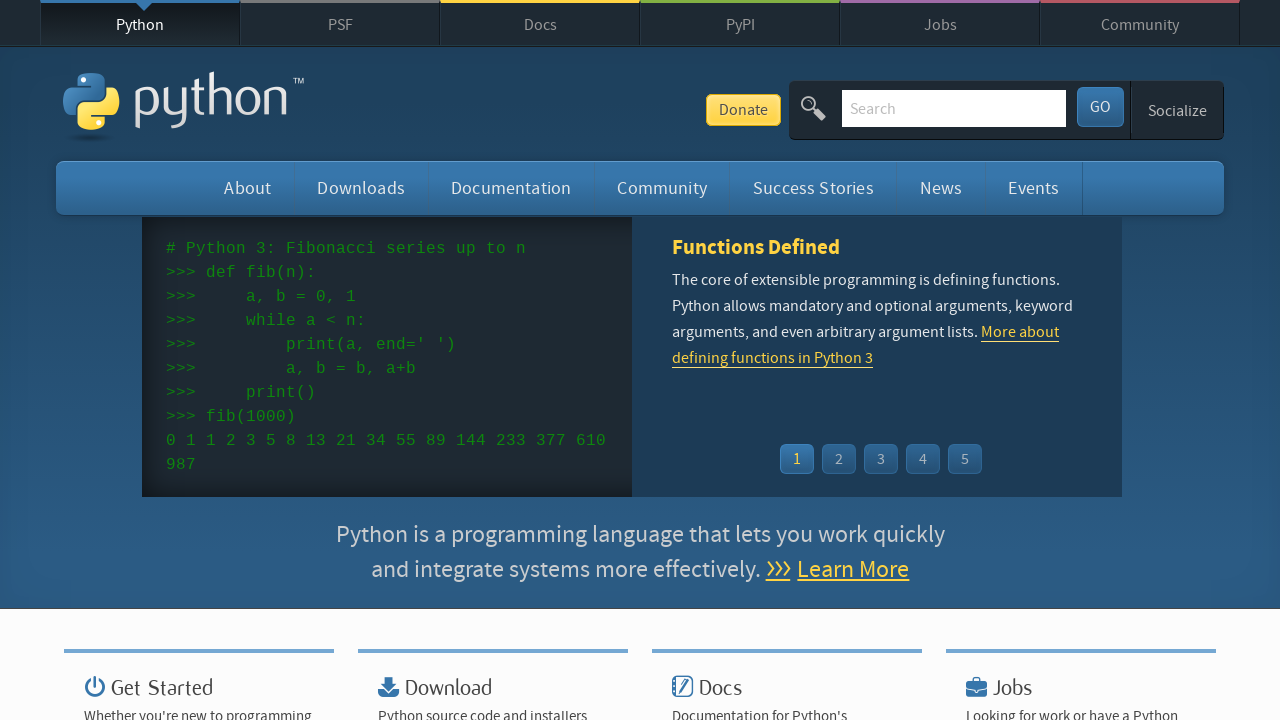

Filled search field with 'pycon' on input[name='q']
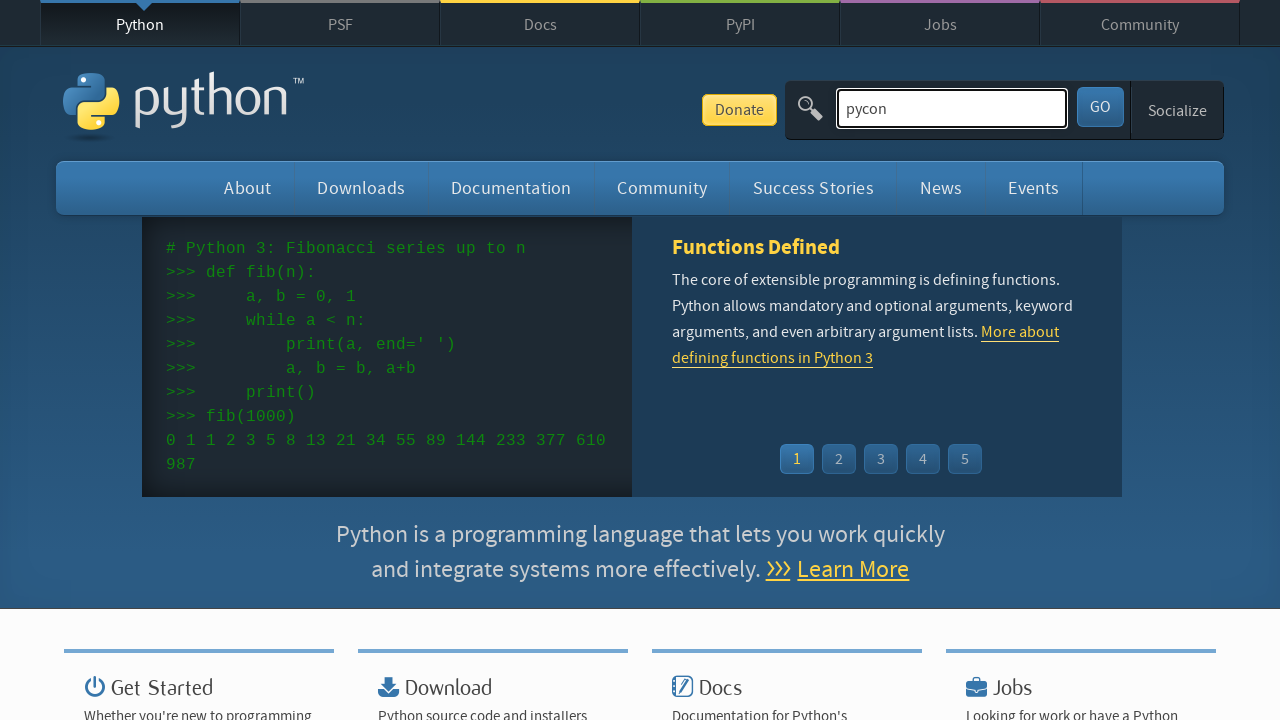

Submitted search form by pressing Enter on input[name='q']
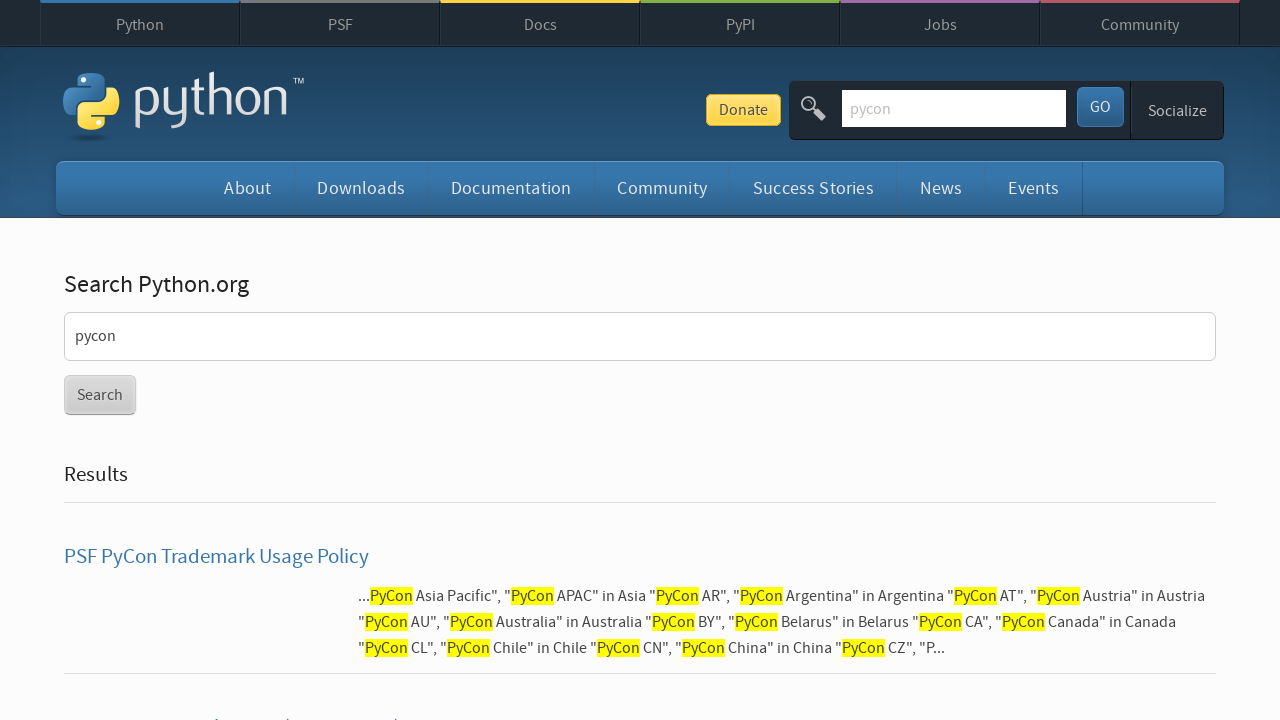

Waited for page to reach networkidle state
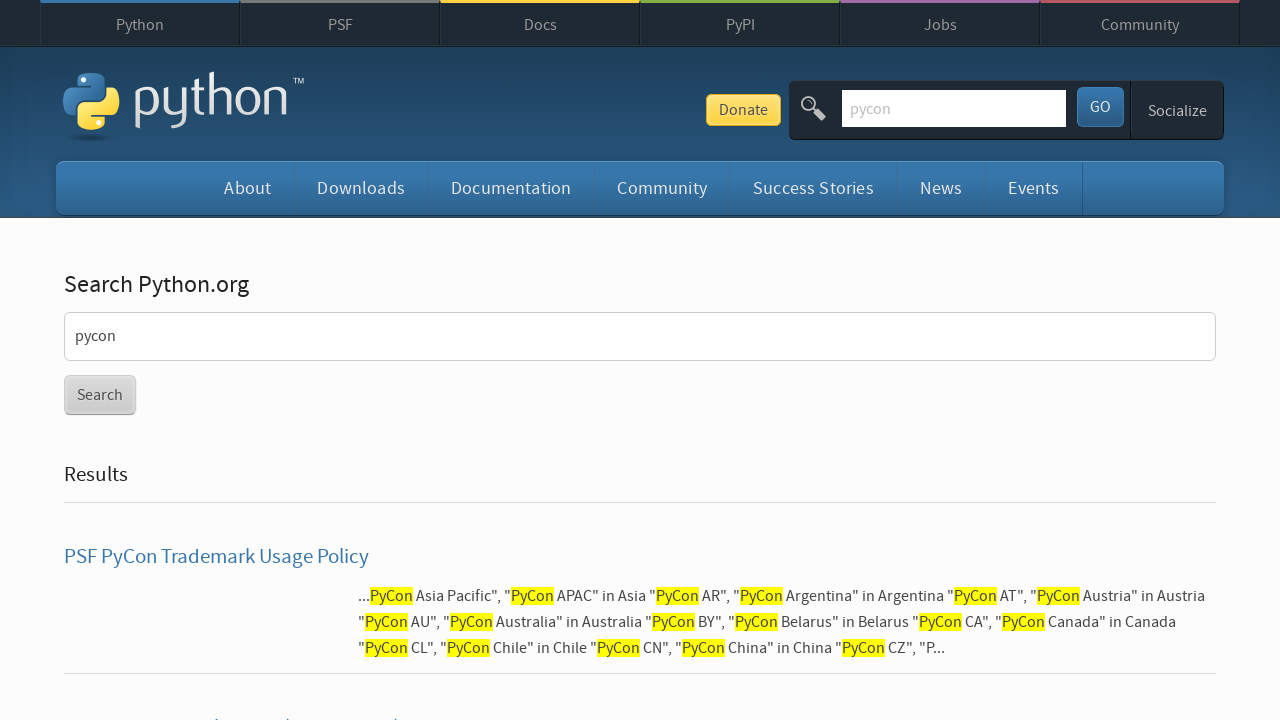

Verified that search results were returned for 'pycon'
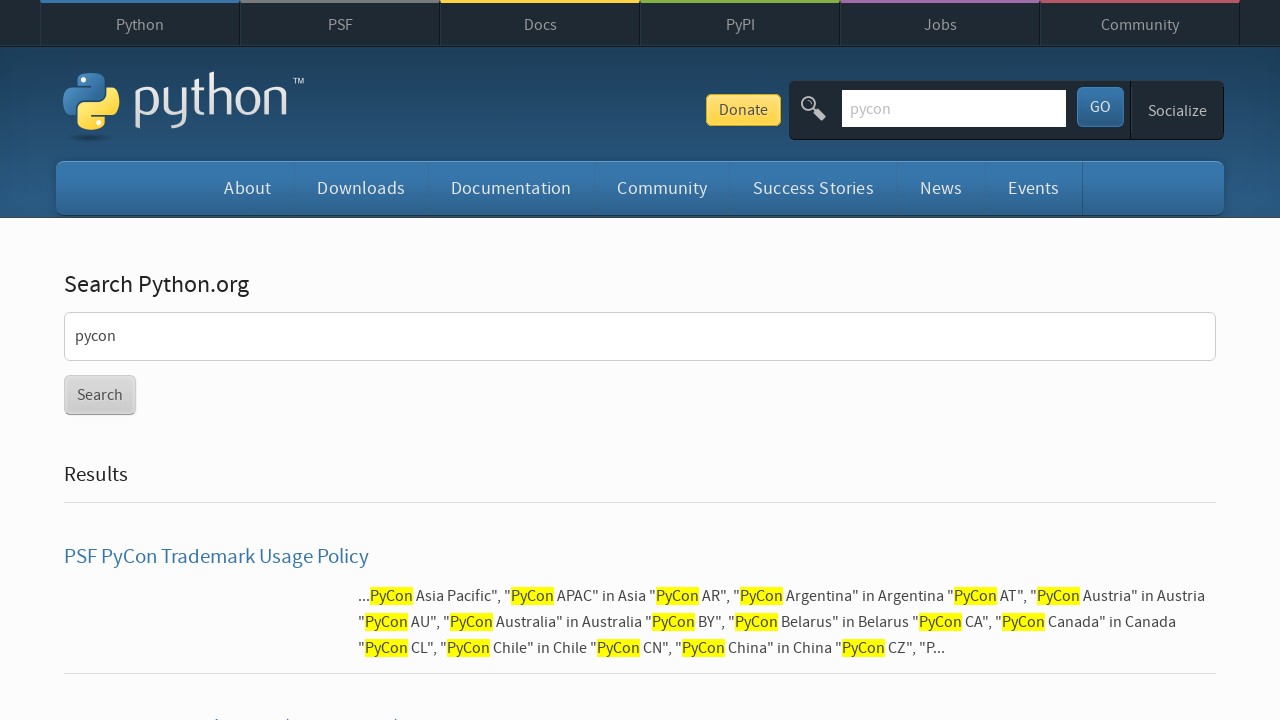

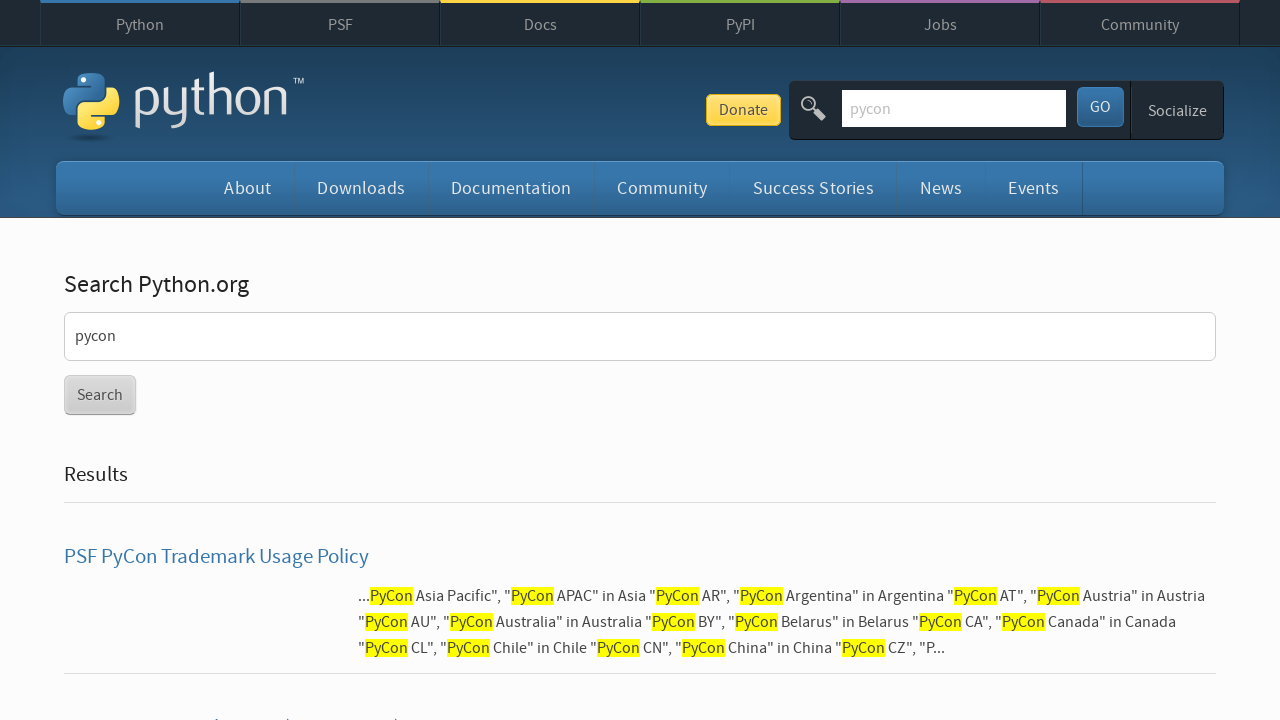